Navigates to the Inputs page and enters a number into the input field

Starting URL: https://the-internet.herokuapp.com

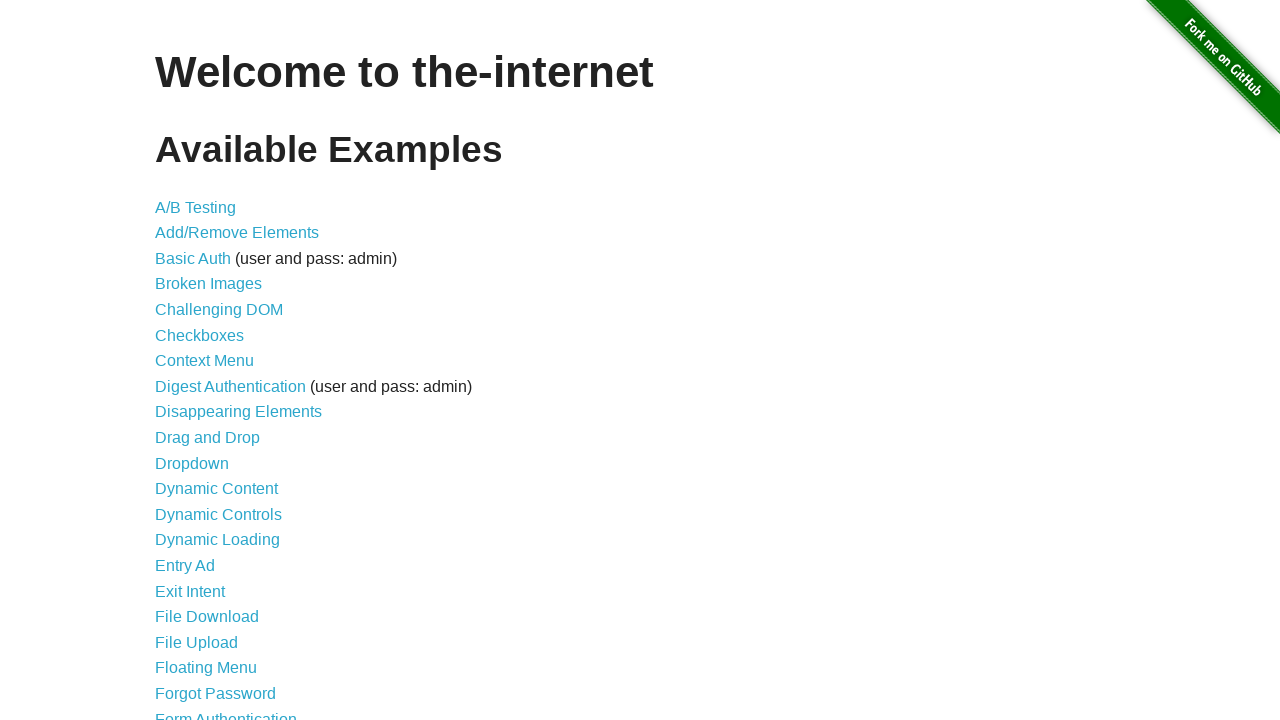

Navigated to the-internet.herokuapp.com homepage
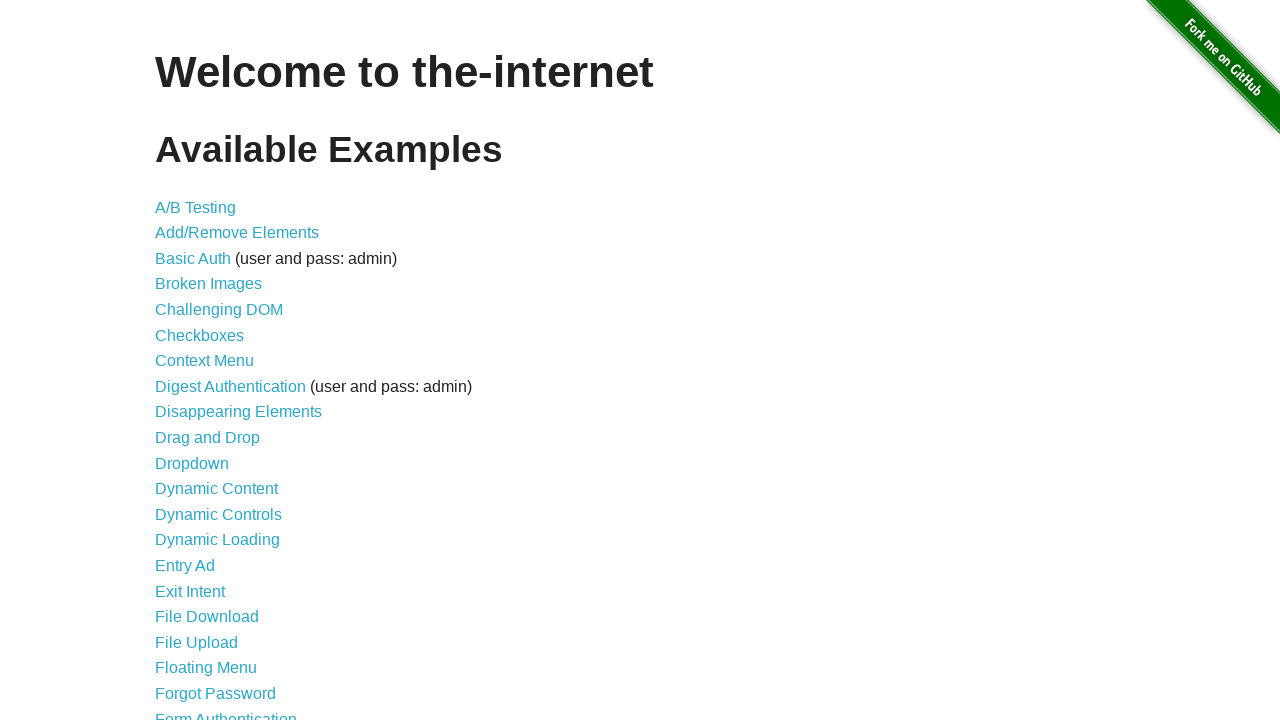

Clicked on Inputs link at (176, 361) on text=Inputs
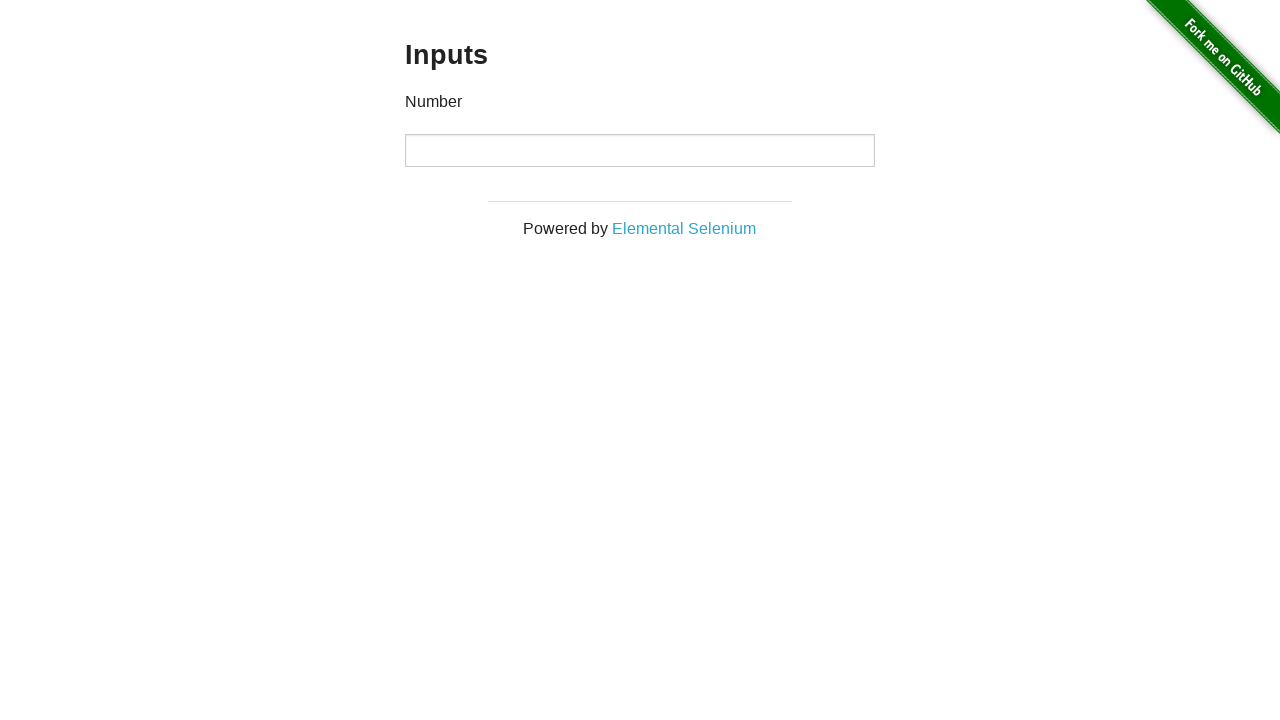

Inputs page loaded successfully
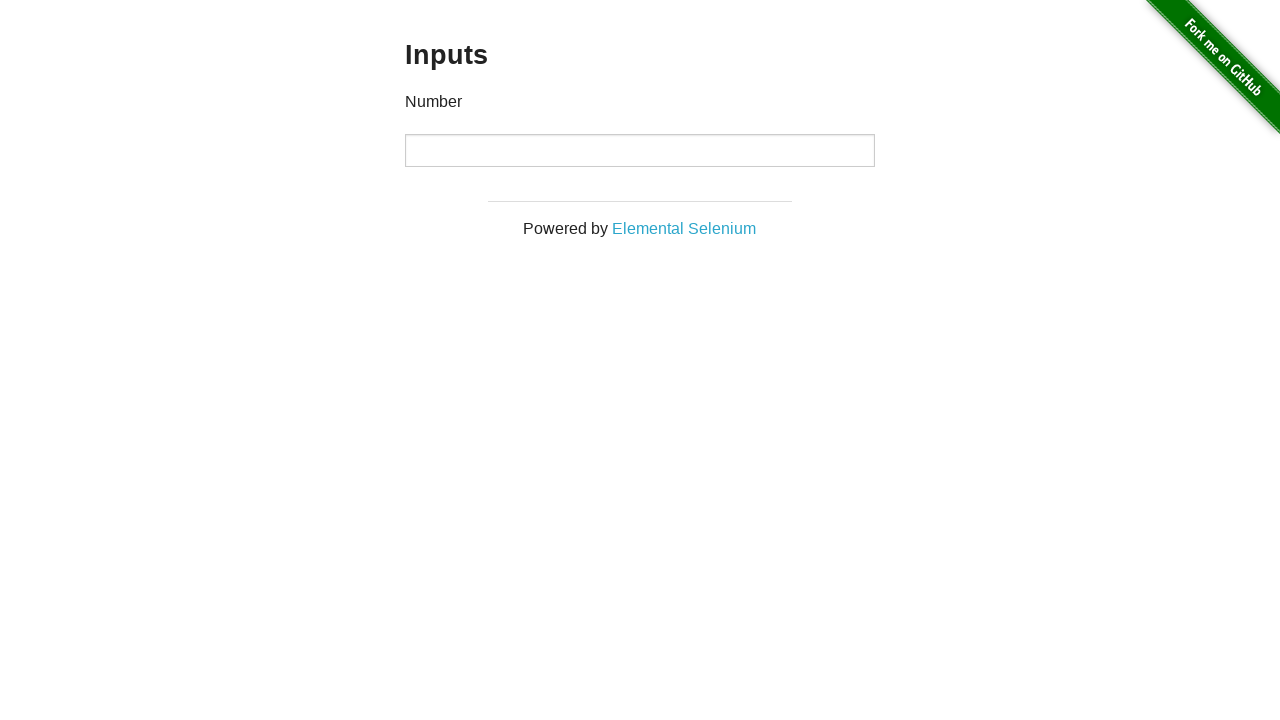

Verified page heading is 'Inputs'
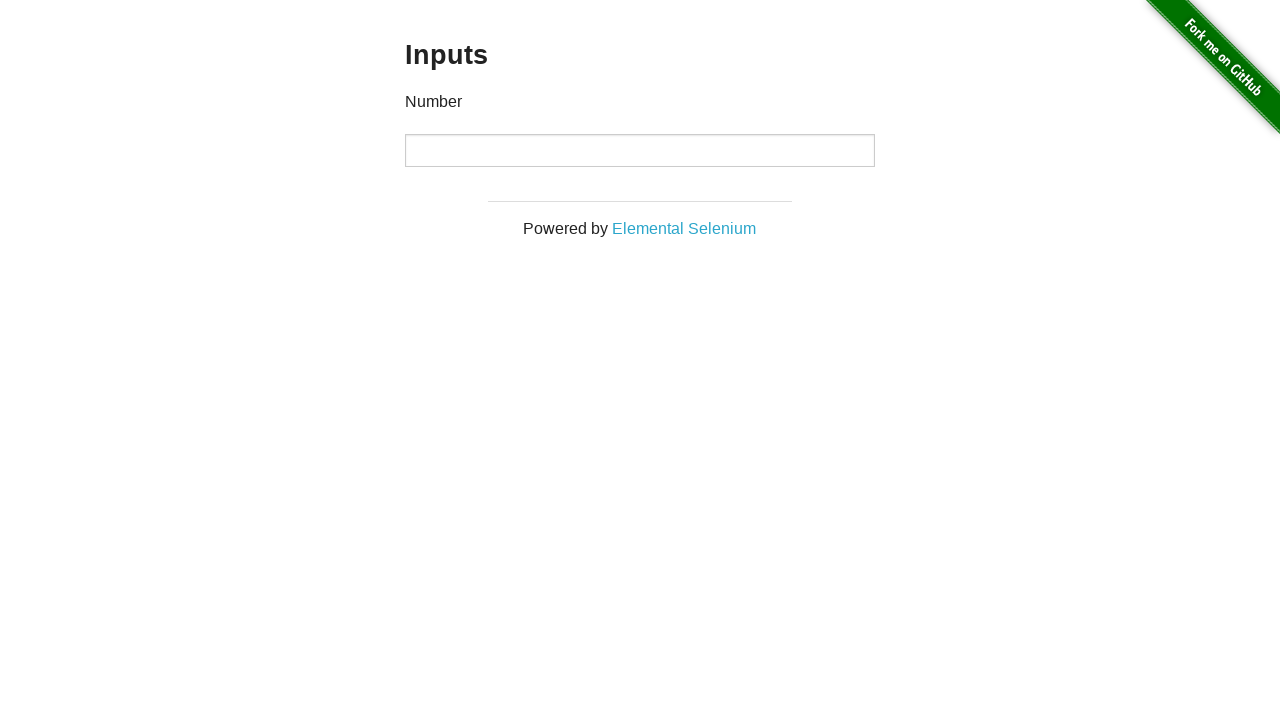

Located number input field and verified it is visible
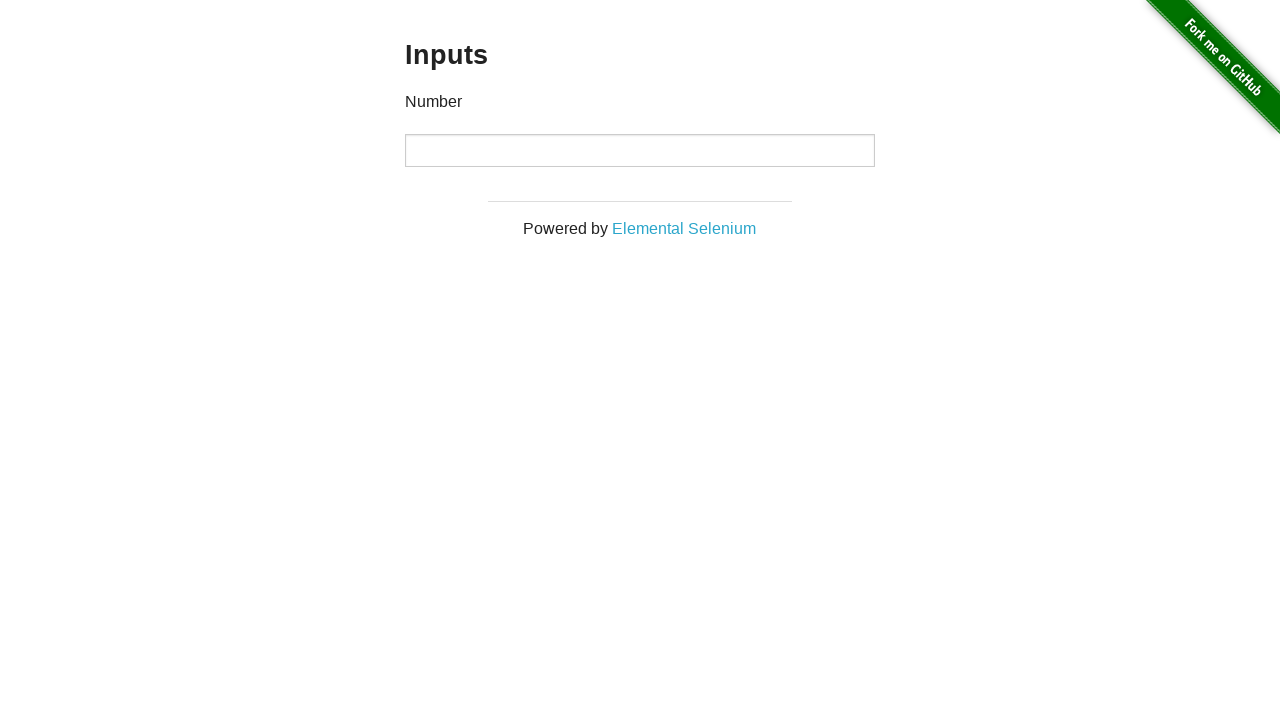

Entered value '50' into the number input field on input[type='number']
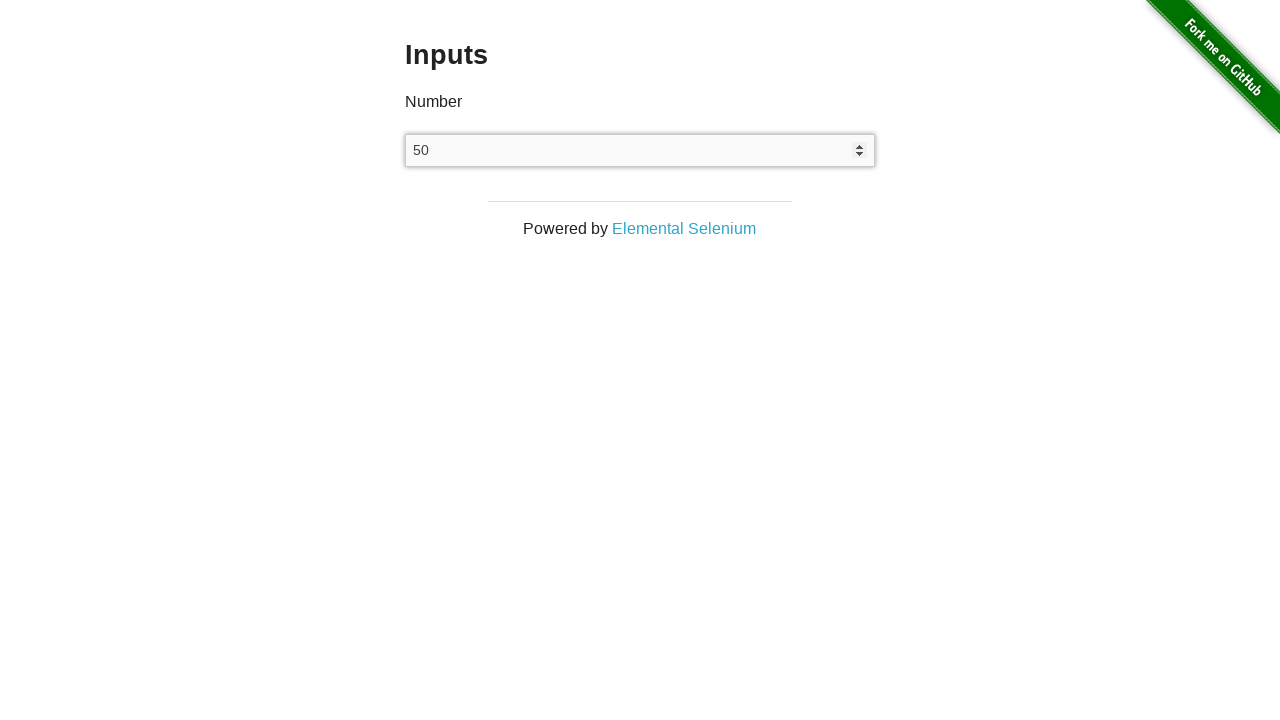

Verified input field contains the value '50'
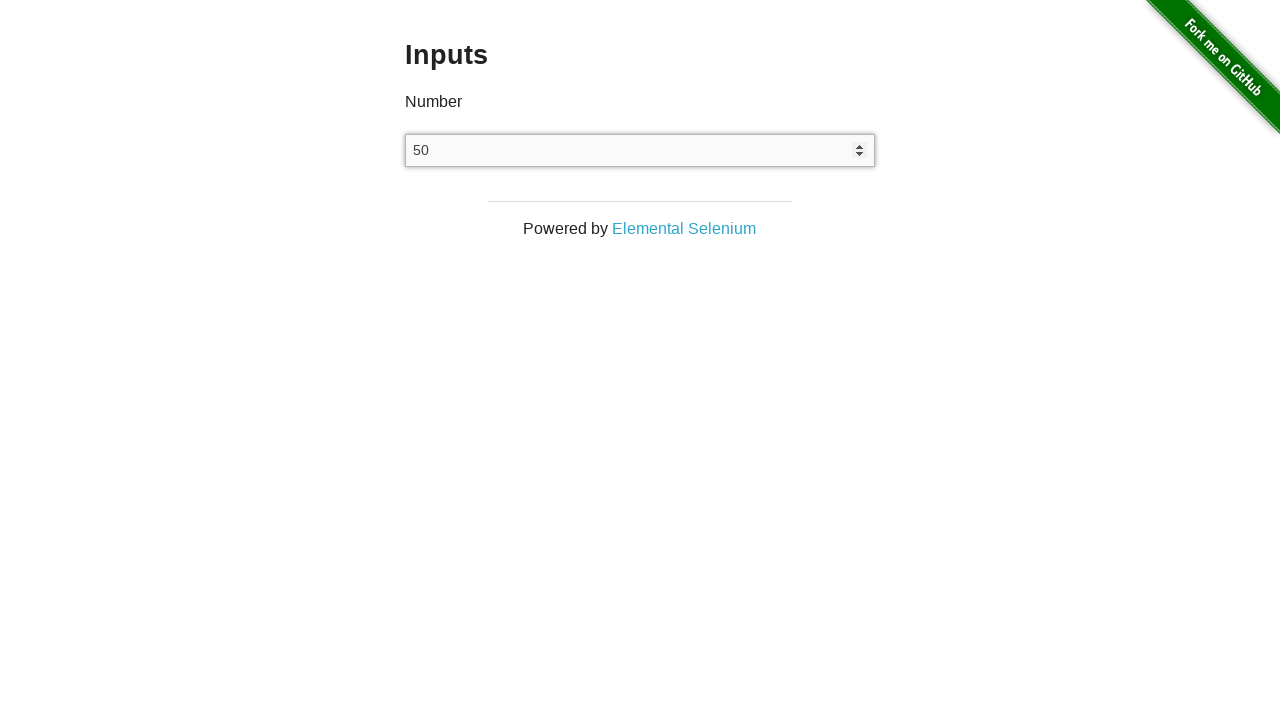

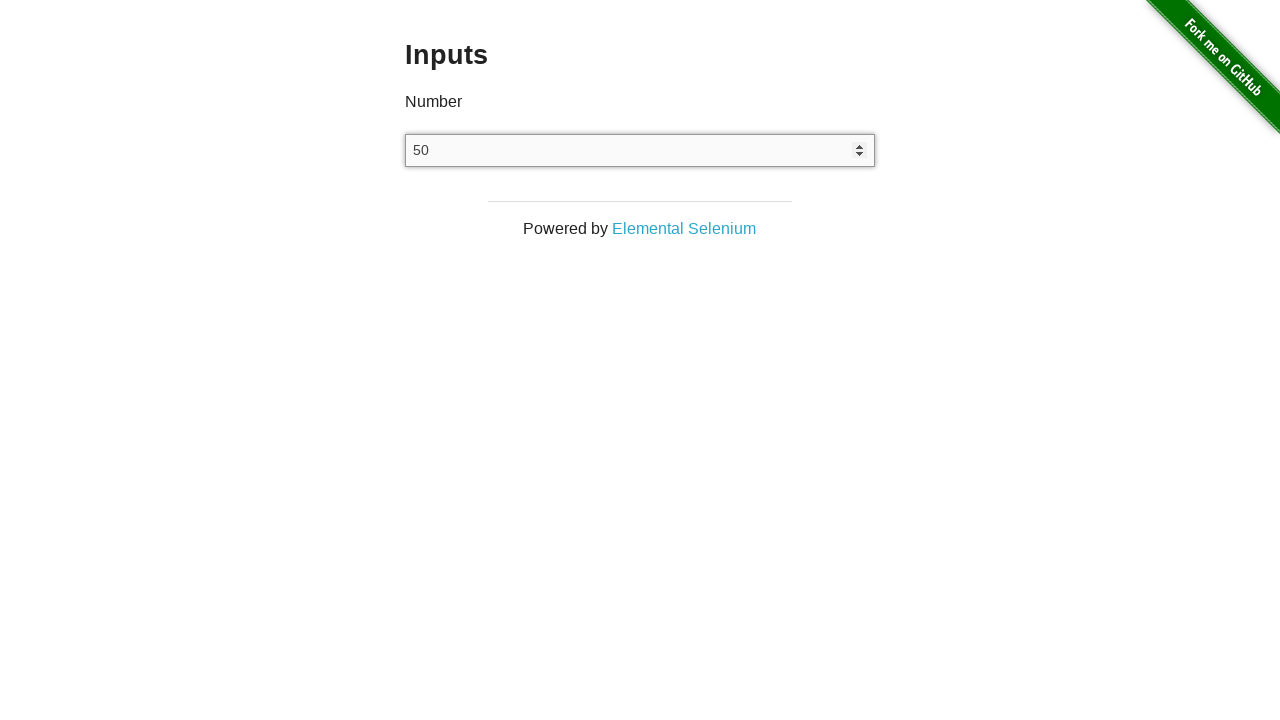